Navigates to the JPetStore homepage and verifies the page loads by checking the page title

Starting URL: https://jpetstore.aspectran.com/

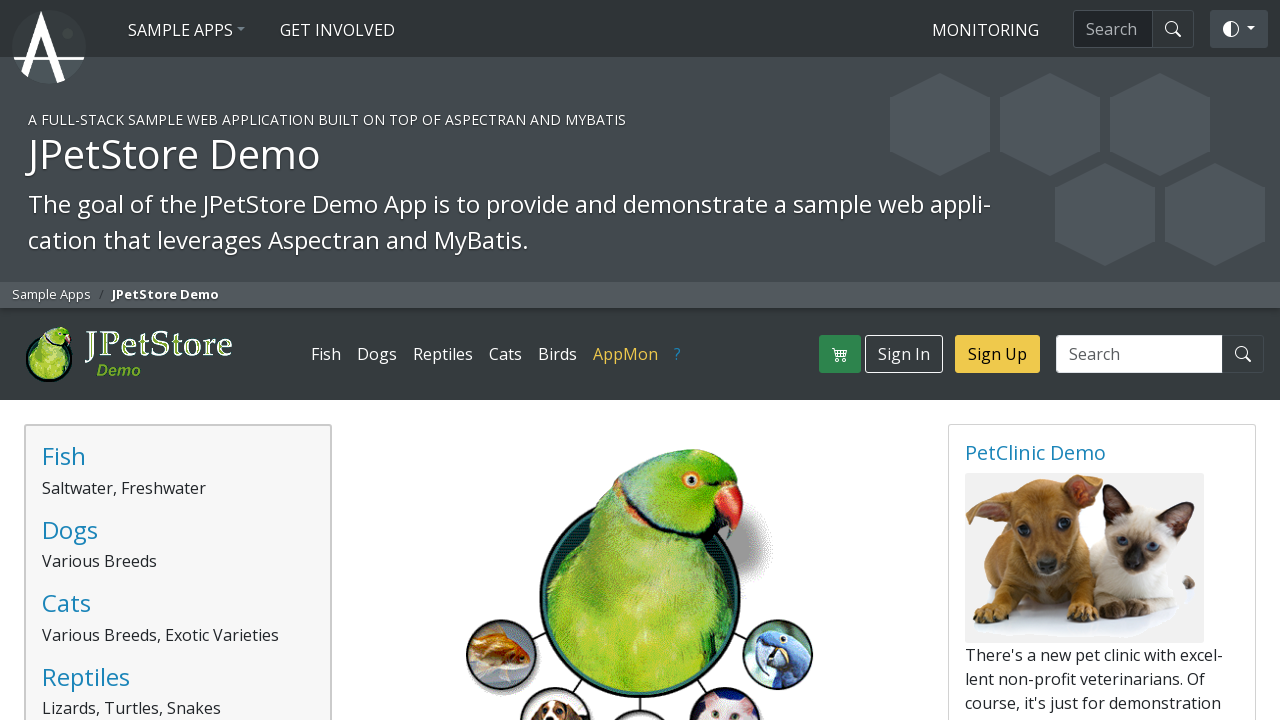

Navigated to JPetStore homepage
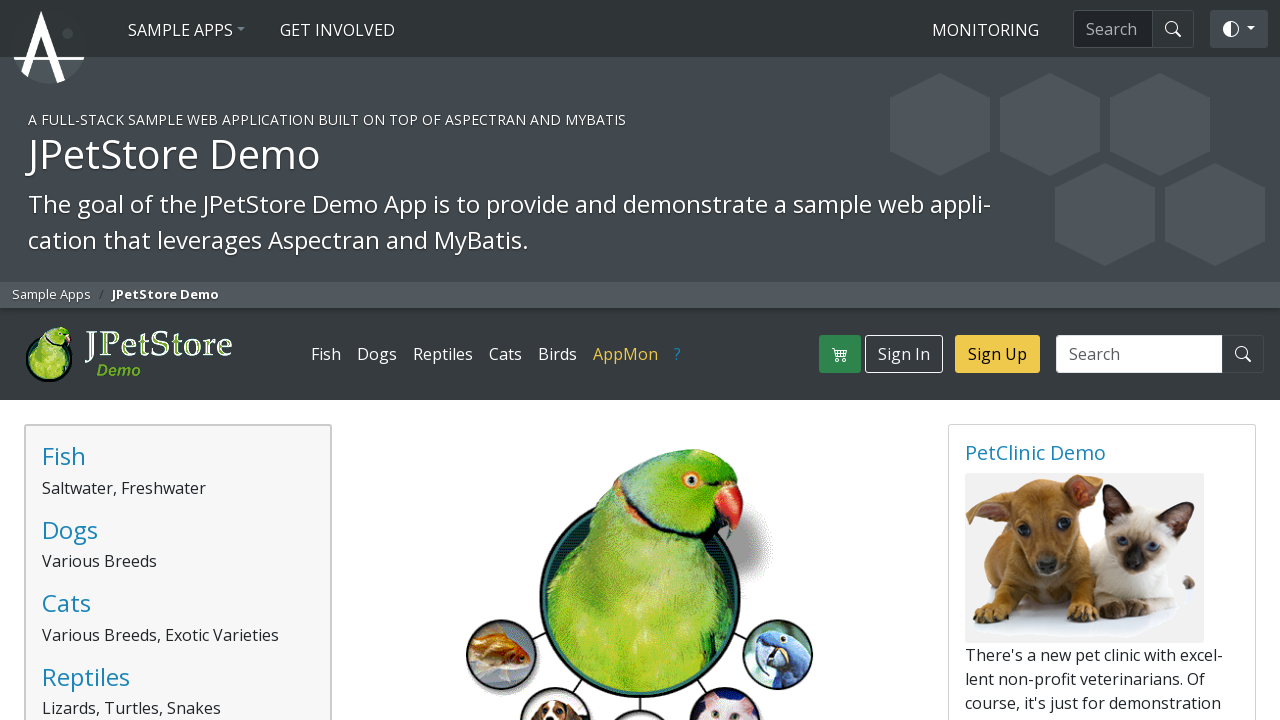

Page DOM content fully loaded
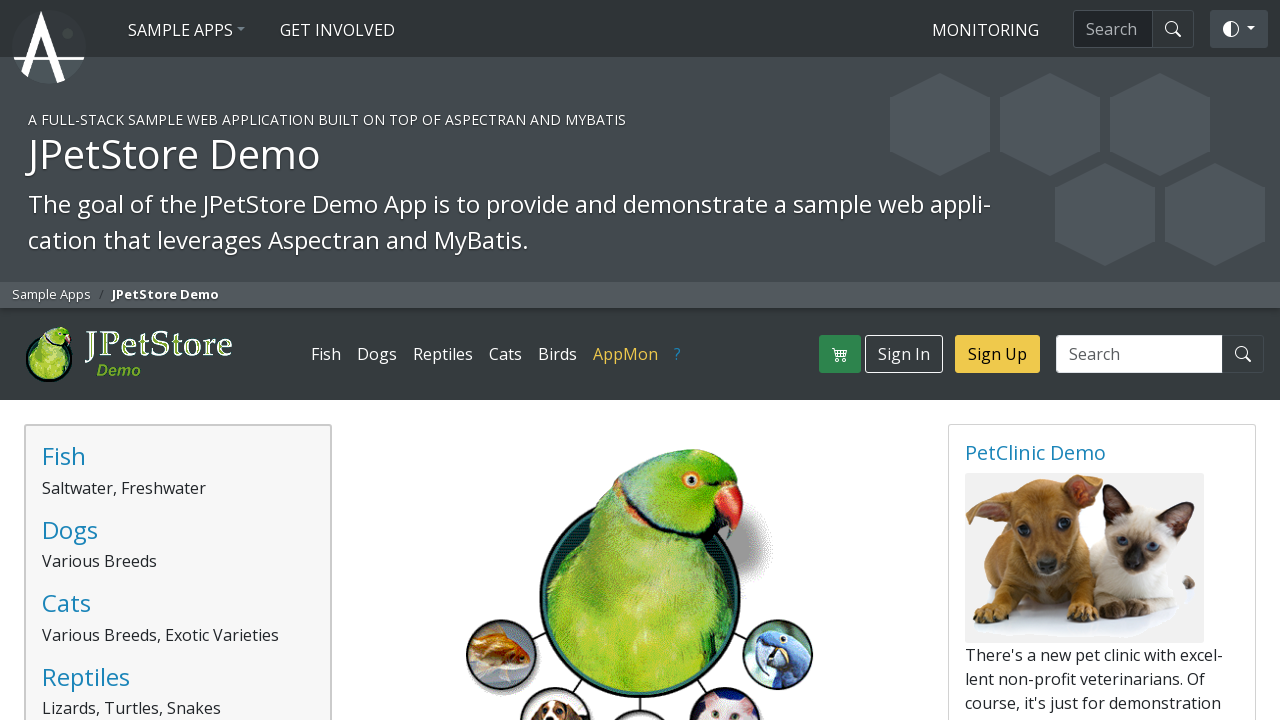

Retrieved page title: JPetStore Demo
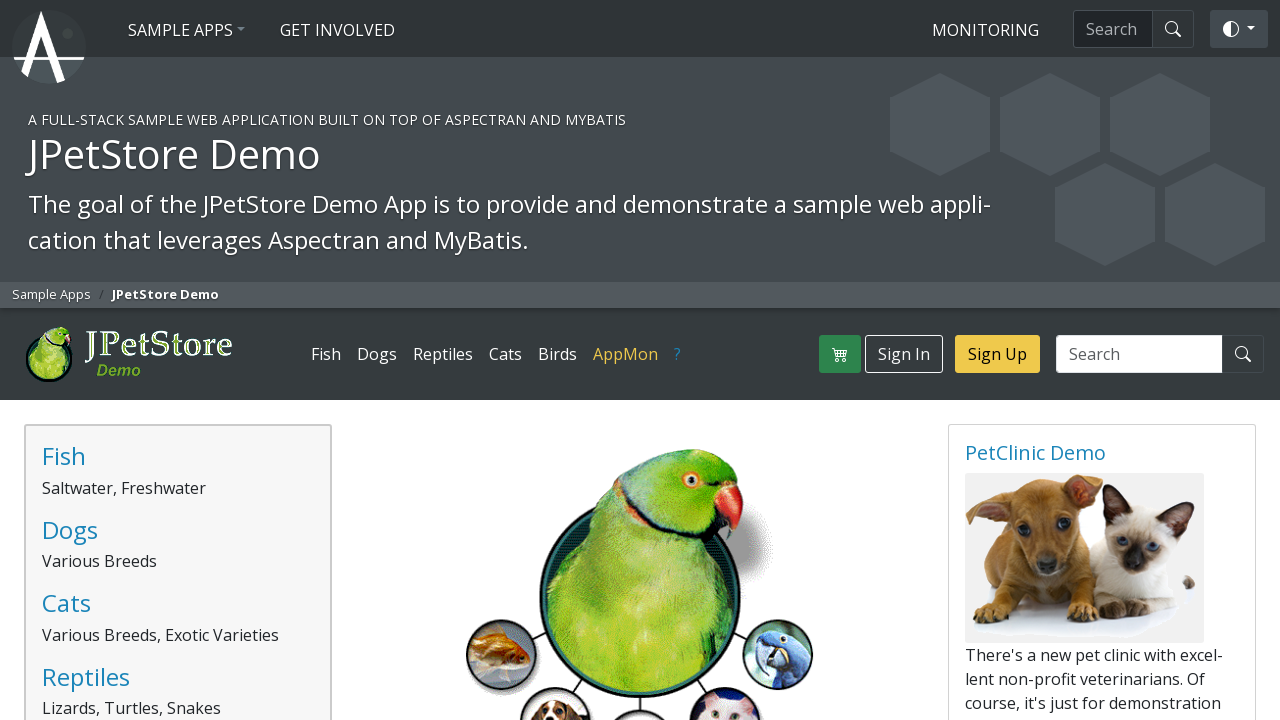

Page title verified and printed to console
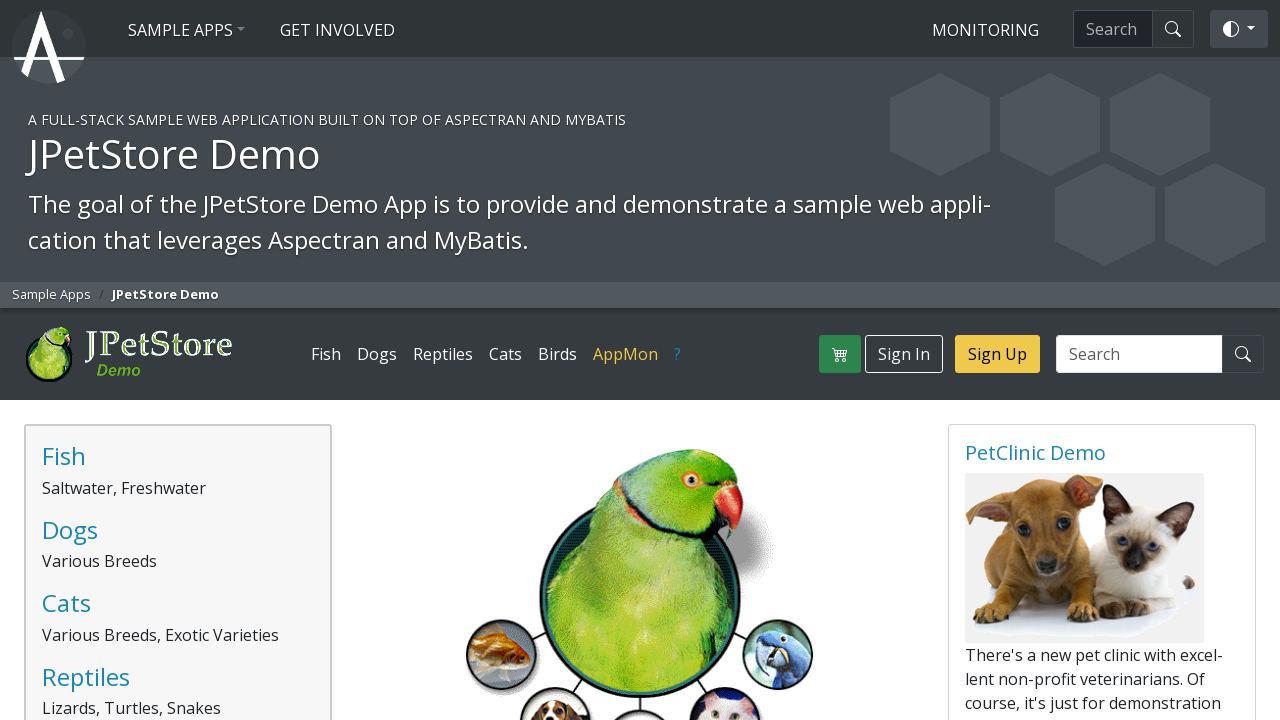

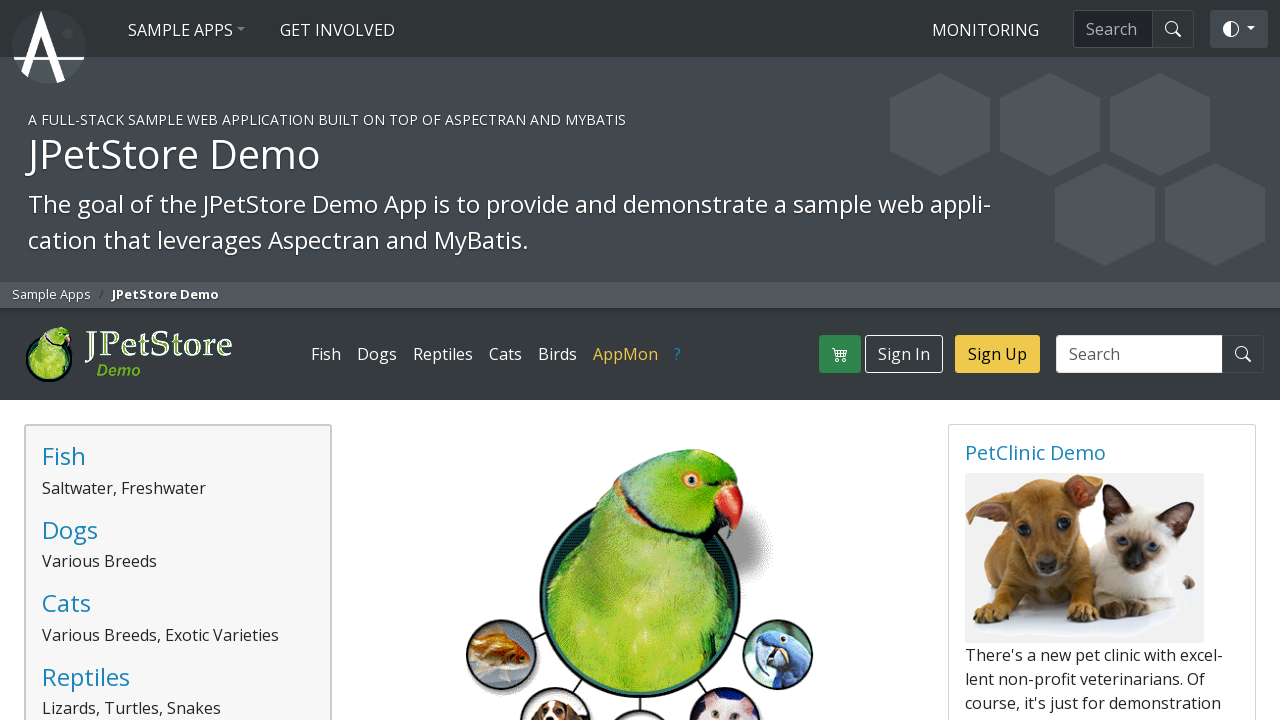